Tests FAQ accordion by clicking on the sixth question about scooter battery and verifying the answer appears

Starting URL: https://qa-scooter.praktikum-services.ru/

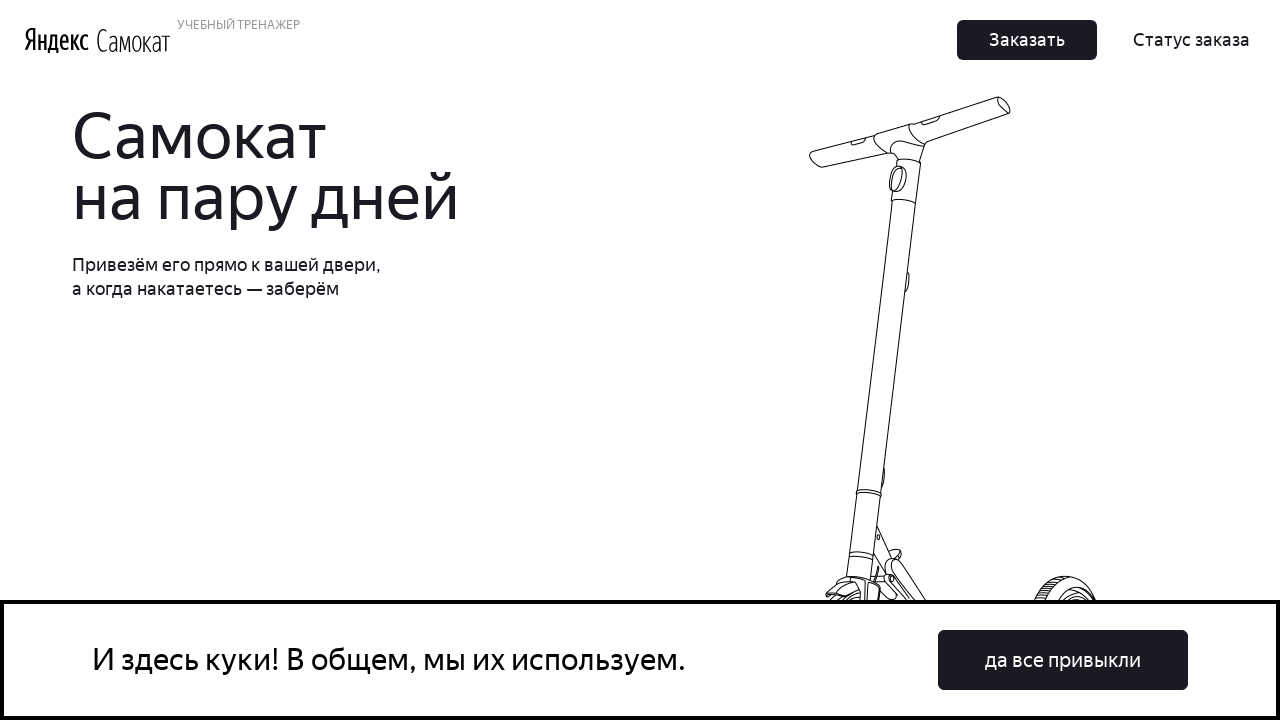

Clicked on the sixth FAQ question about scooter battery charge at (967, 381) on xpath=//*[@id='root']/div/div/div[5]/div[2]/div/div[6]/div[1]
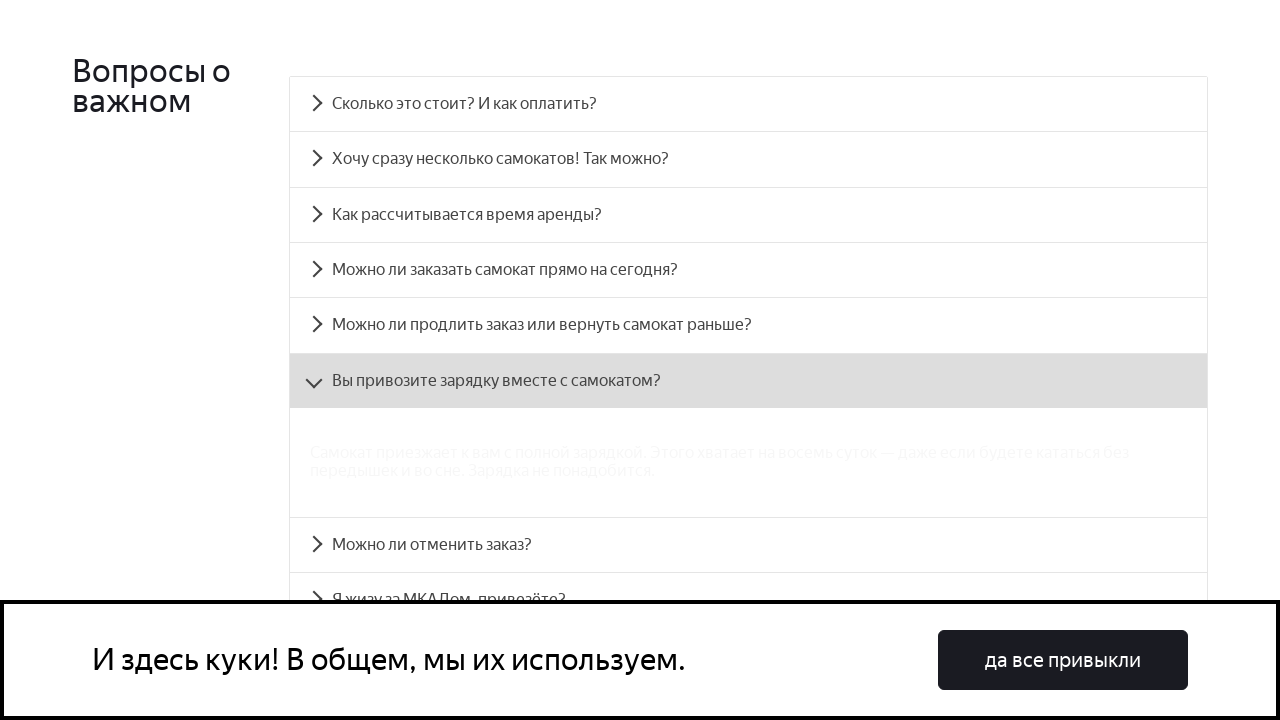

Verified that the battery answer text appeared in the accordion
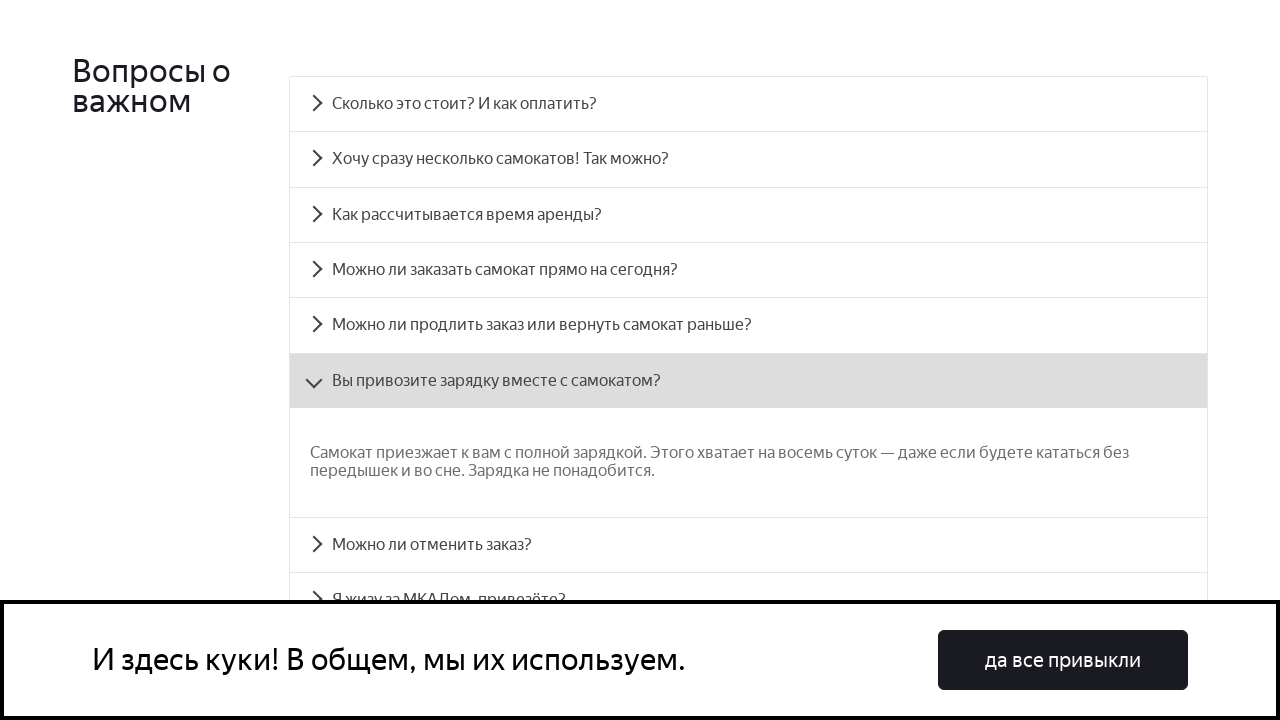

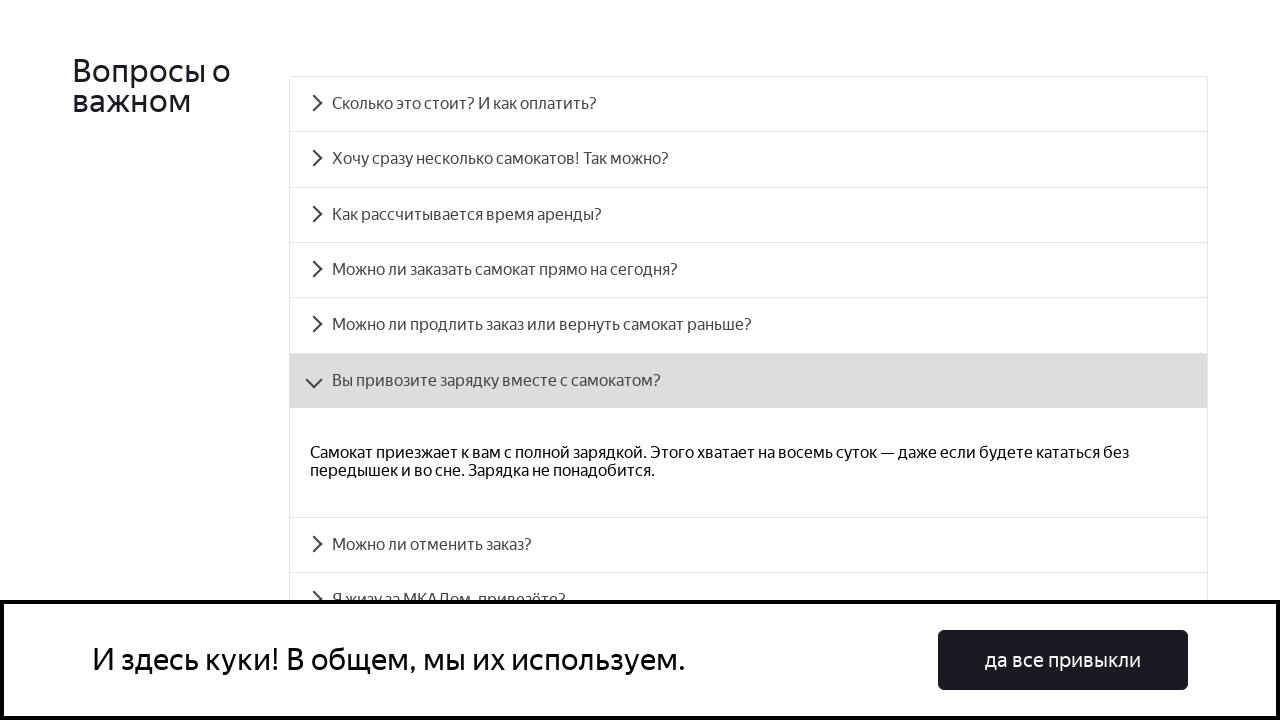